Opens the fifth article from the Opinion section and verifies the article content loads properly

Starting URL: https://elpais.com/opinion/

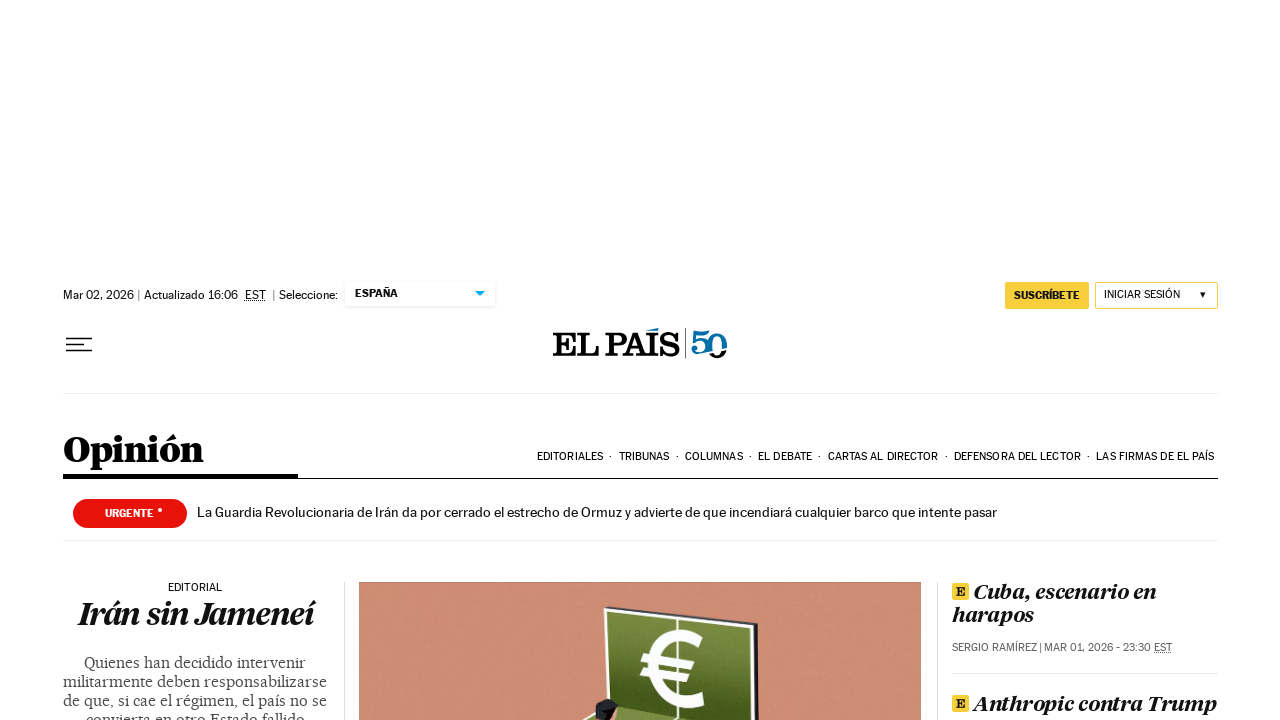

Navigated to El País Opinion section
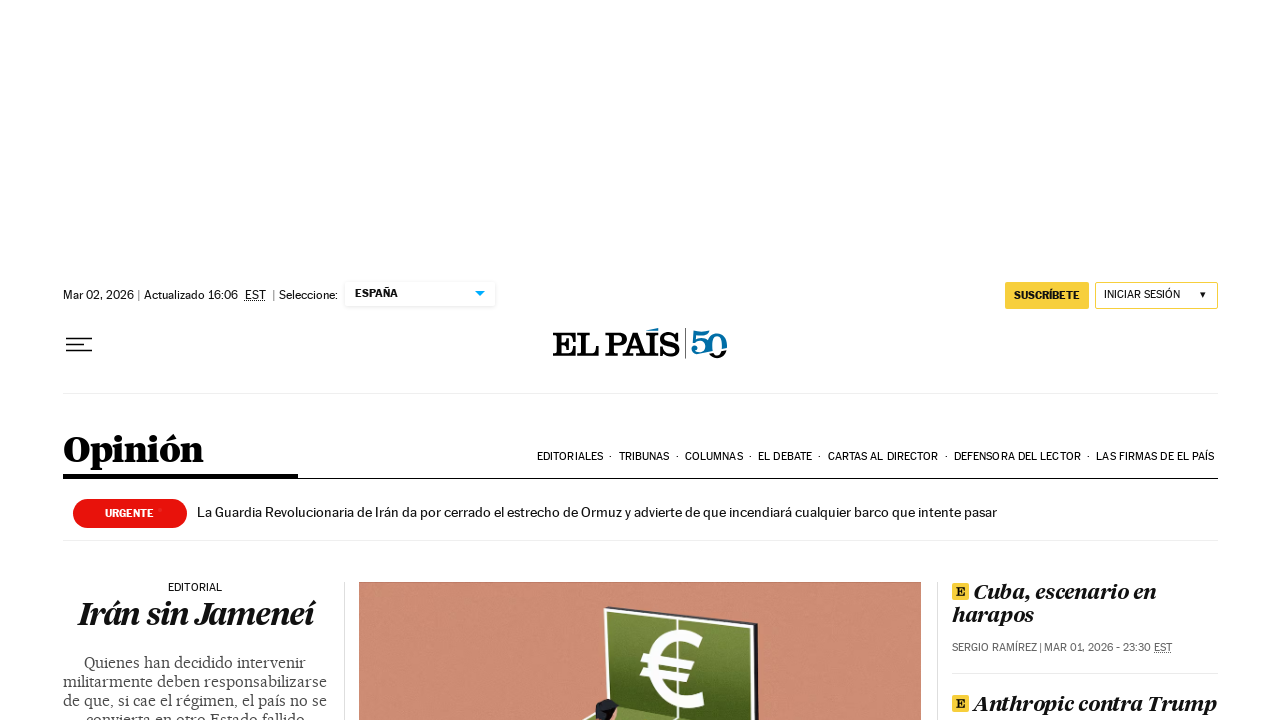

Located all article links in Opinion section
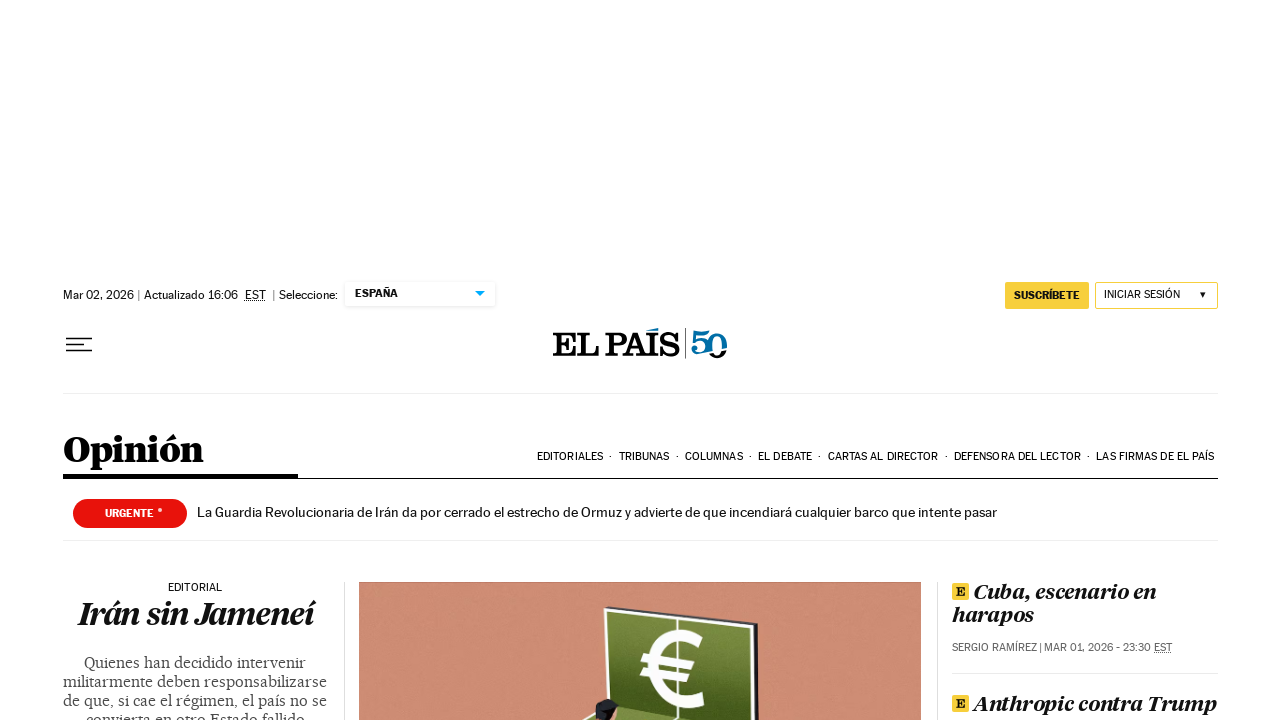

Clicked on the fifth article from Opinion section at (195, 415) on article a >> nth=4
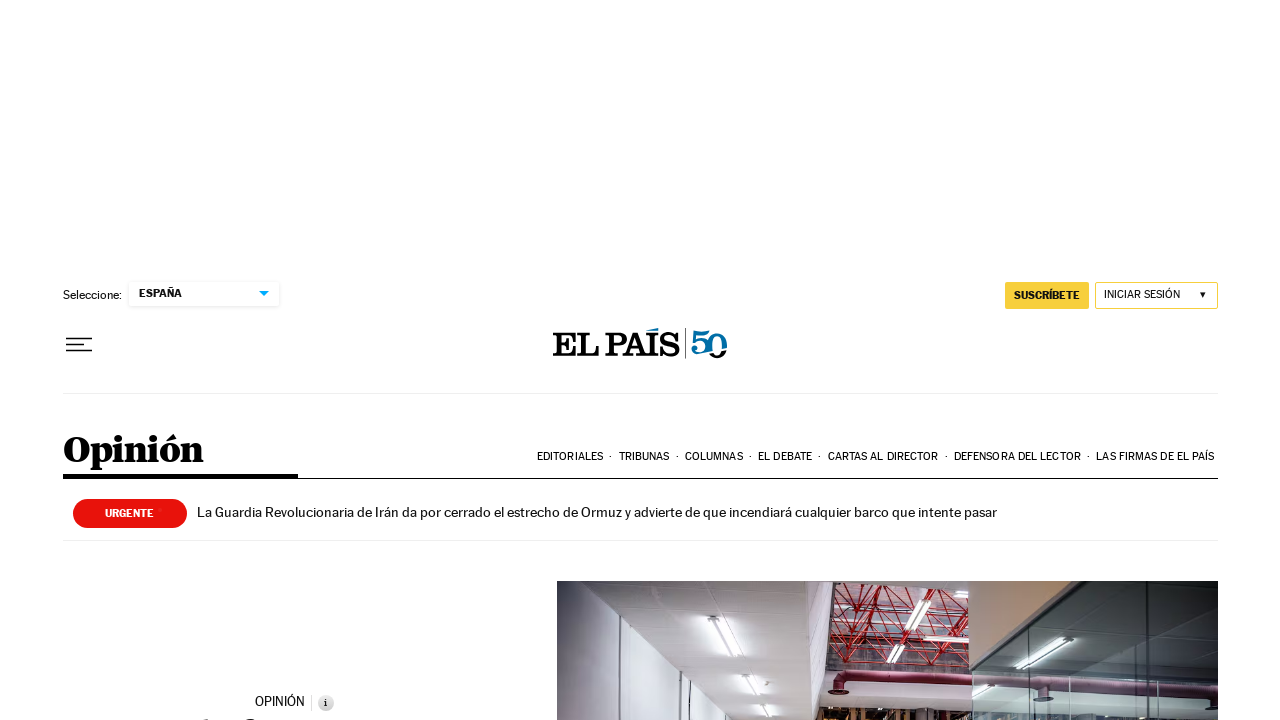

Article title loaded and visible
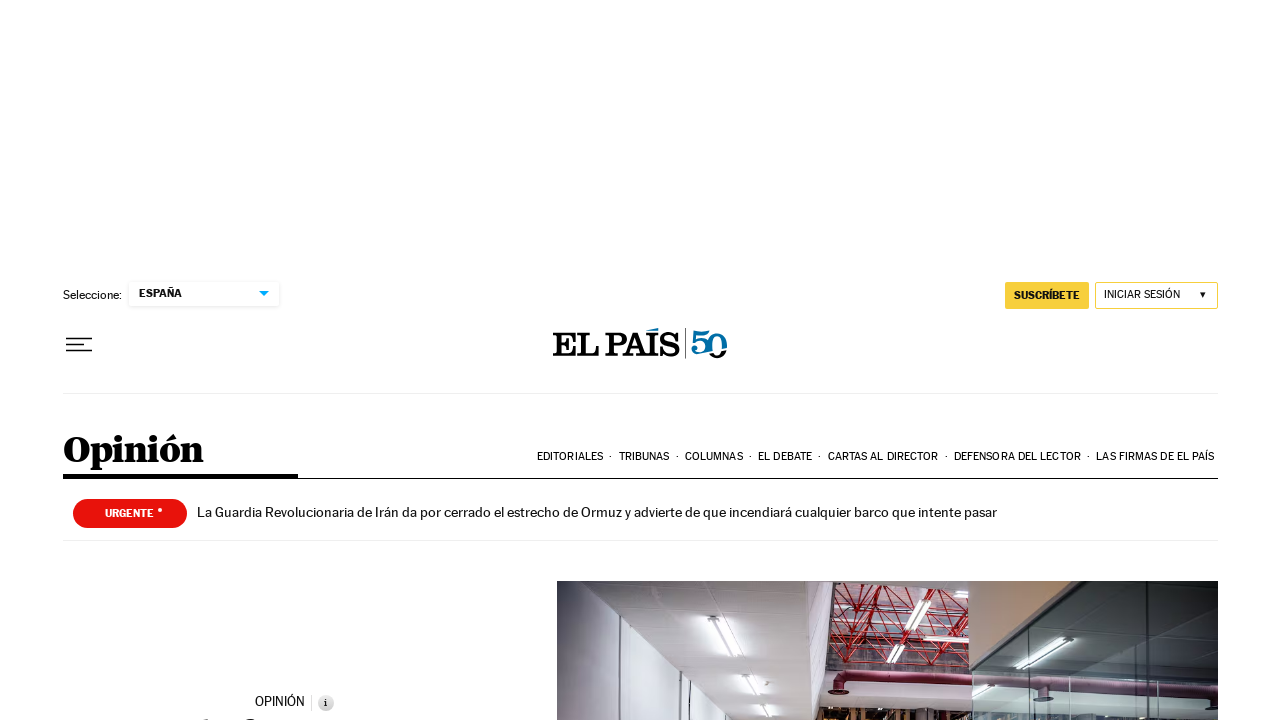

Article paragraph content loaded successfully
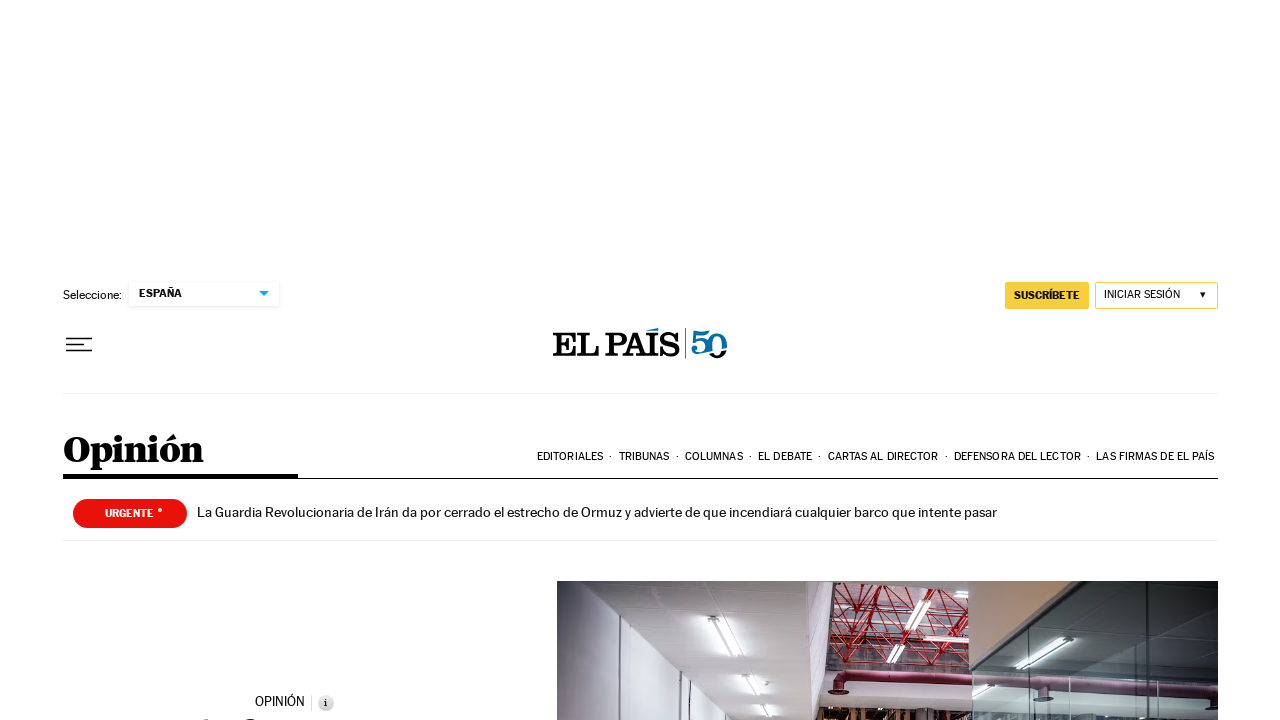

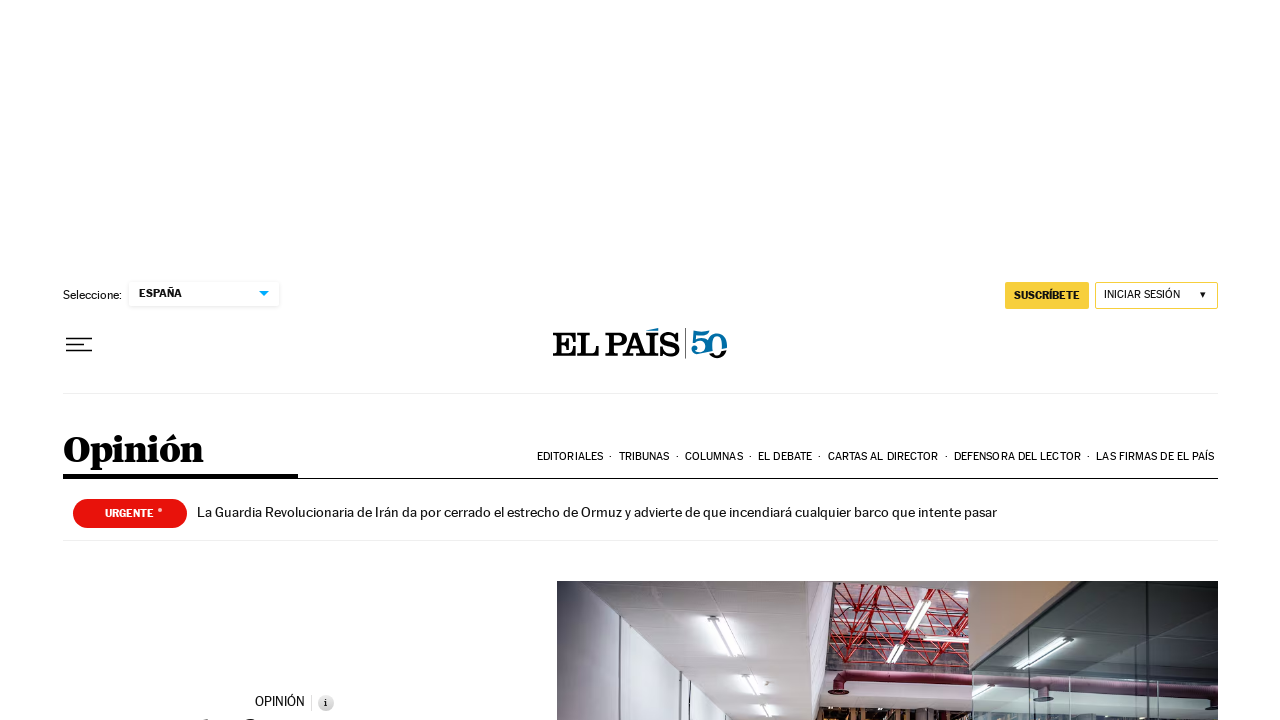